Tests e-commerce search and add-to-cart functionality by searching for products containing "ca", iterating through results to find "Cashews", and adding it to the cart

Starting URL: https://rahulshettyacademy.com/seleniumPractise/#/

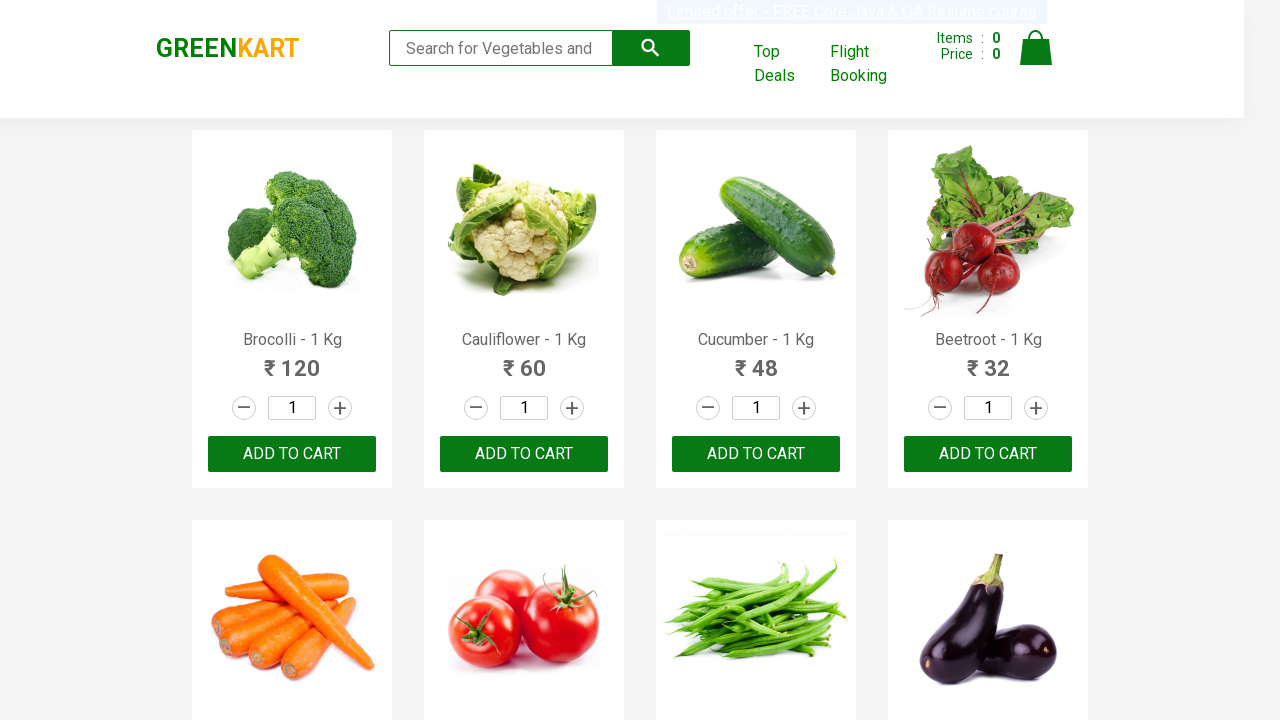

Filled search field with 'ca' on .search-keyword
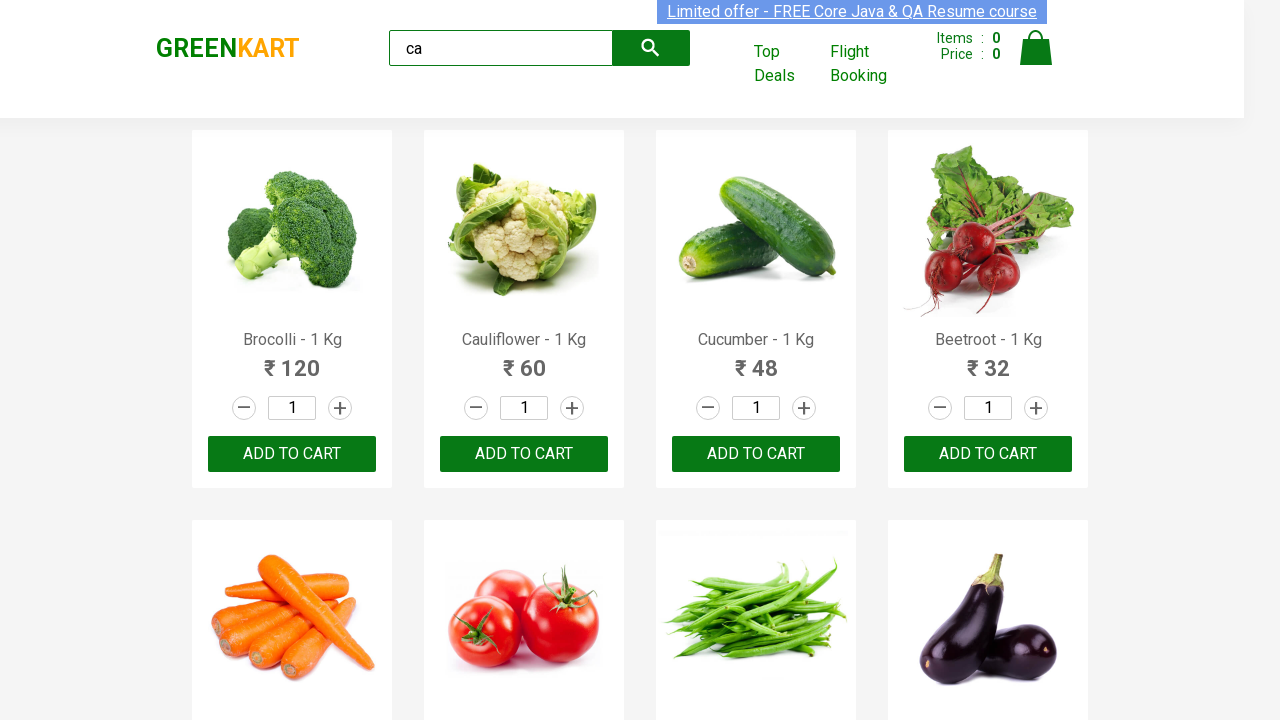

Waited for products to filter
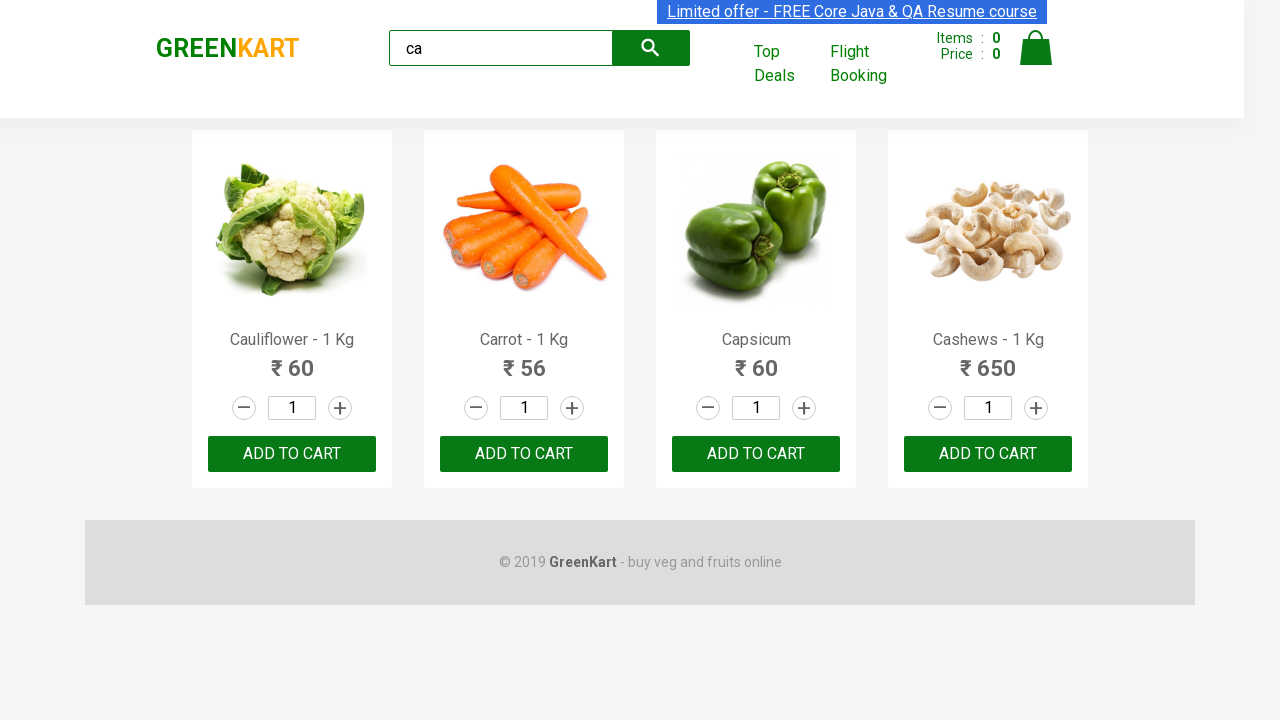

Retrieved all product elements from search results
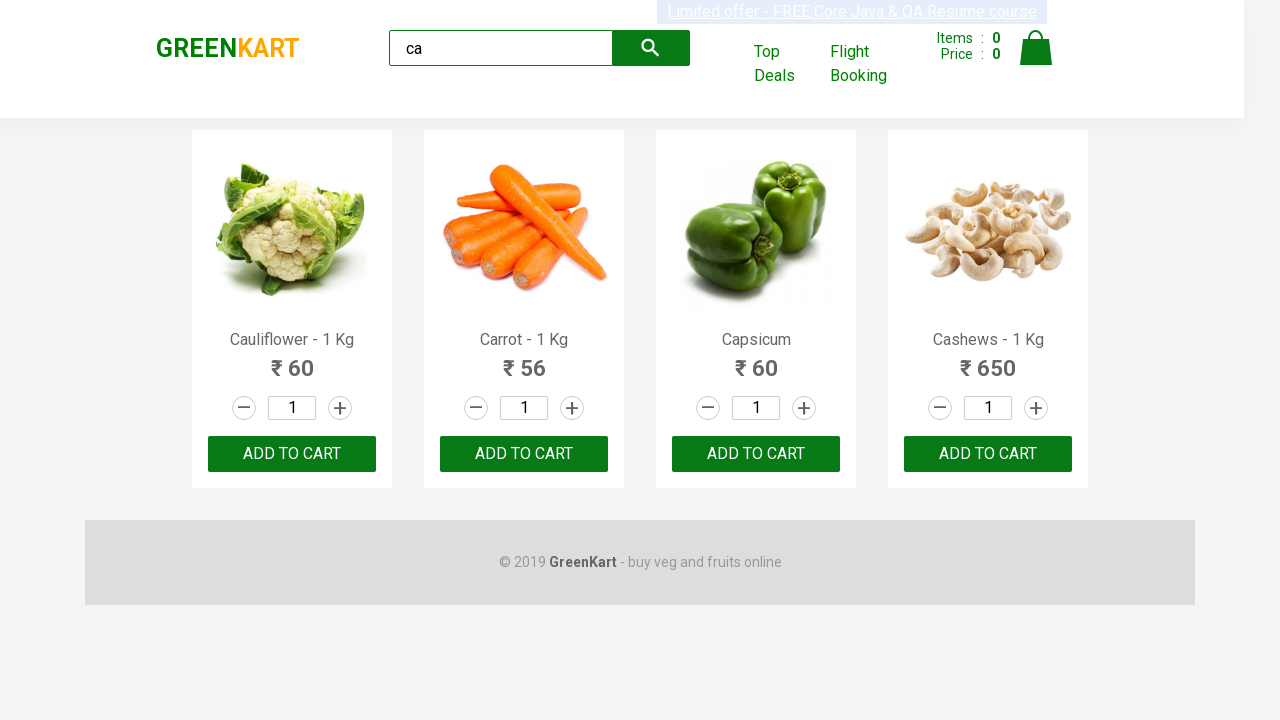

Found product with name: Cauliflower - 1 Kg
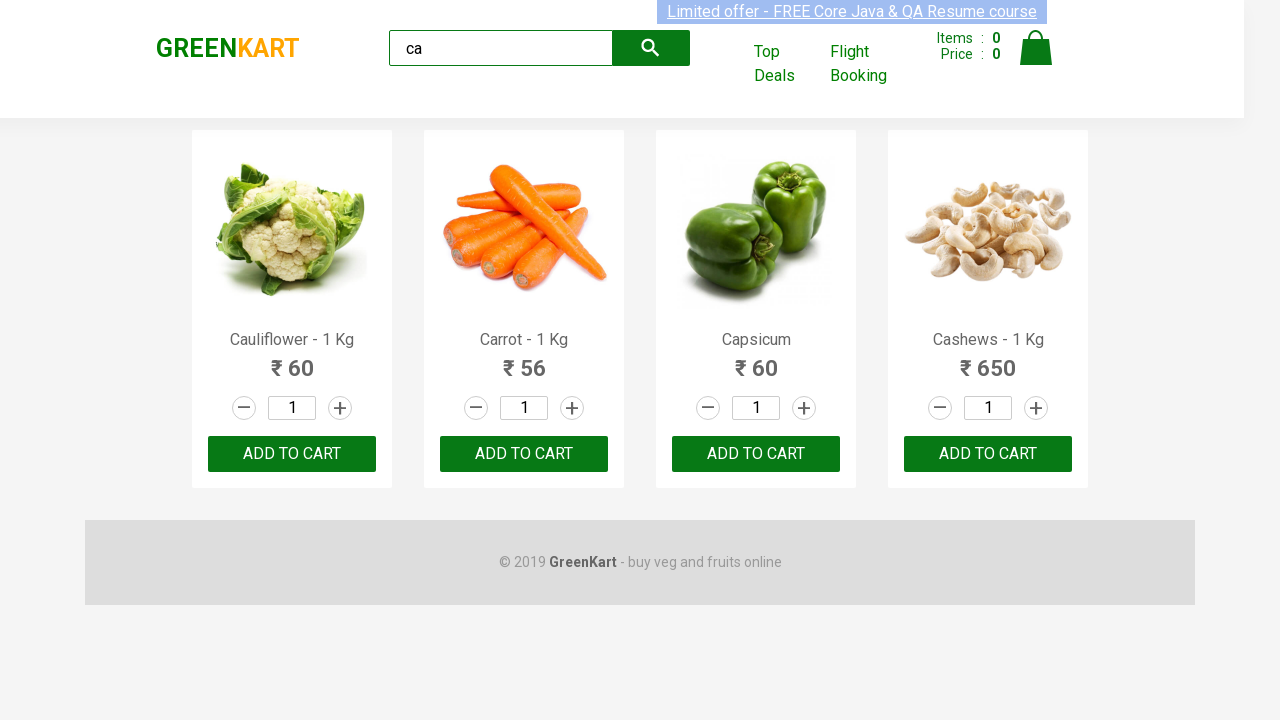

Found product with name: Carrot - 1 Kg
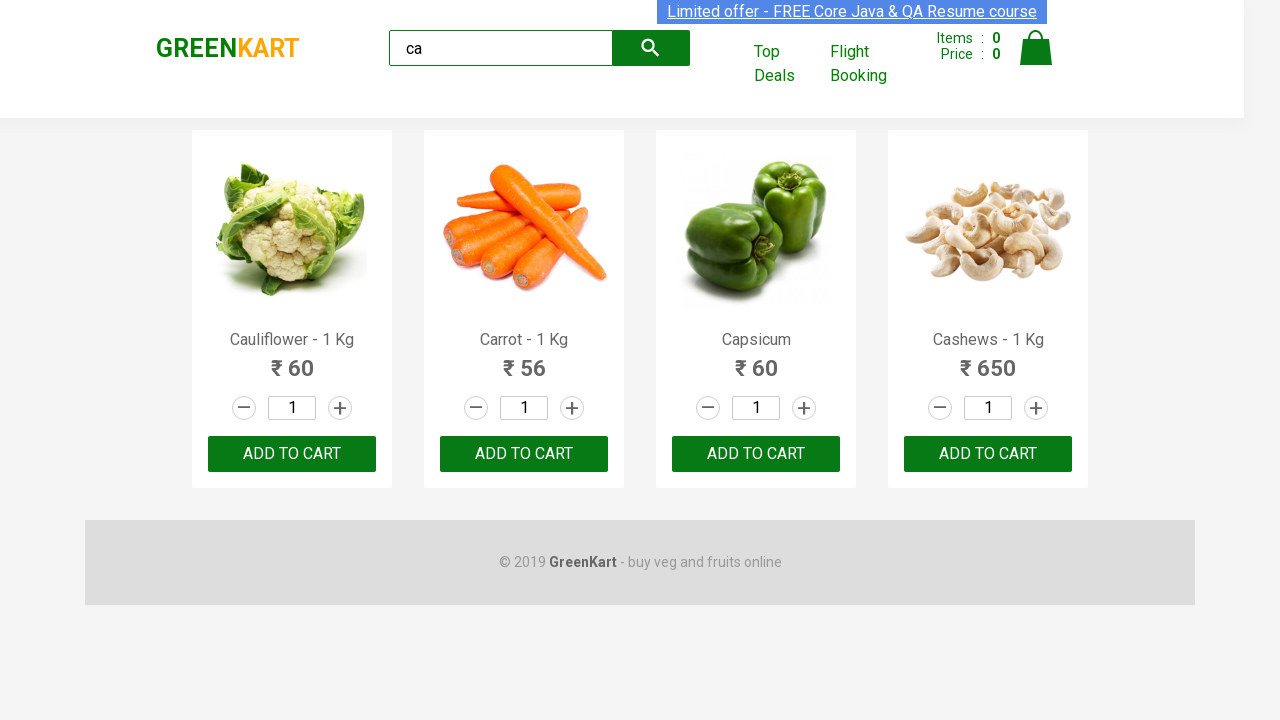

Found product with name: Capsicum
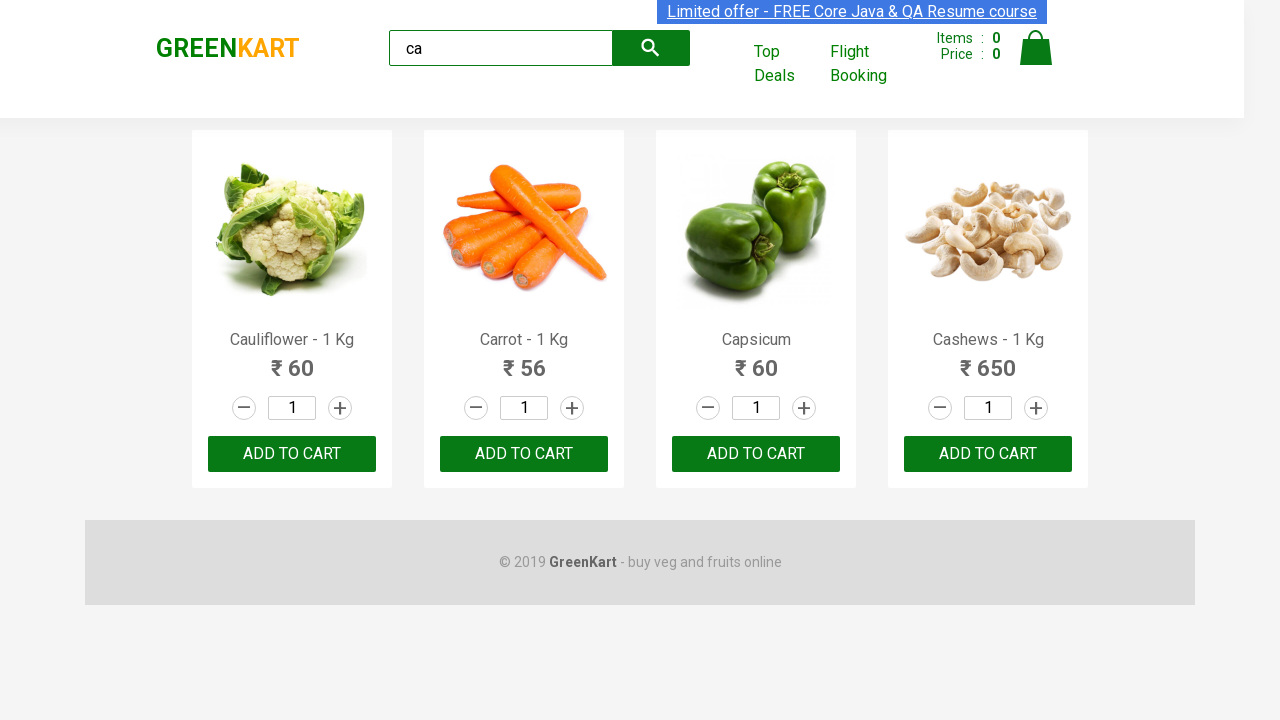

Found product with name: Cashews - 1 Kg
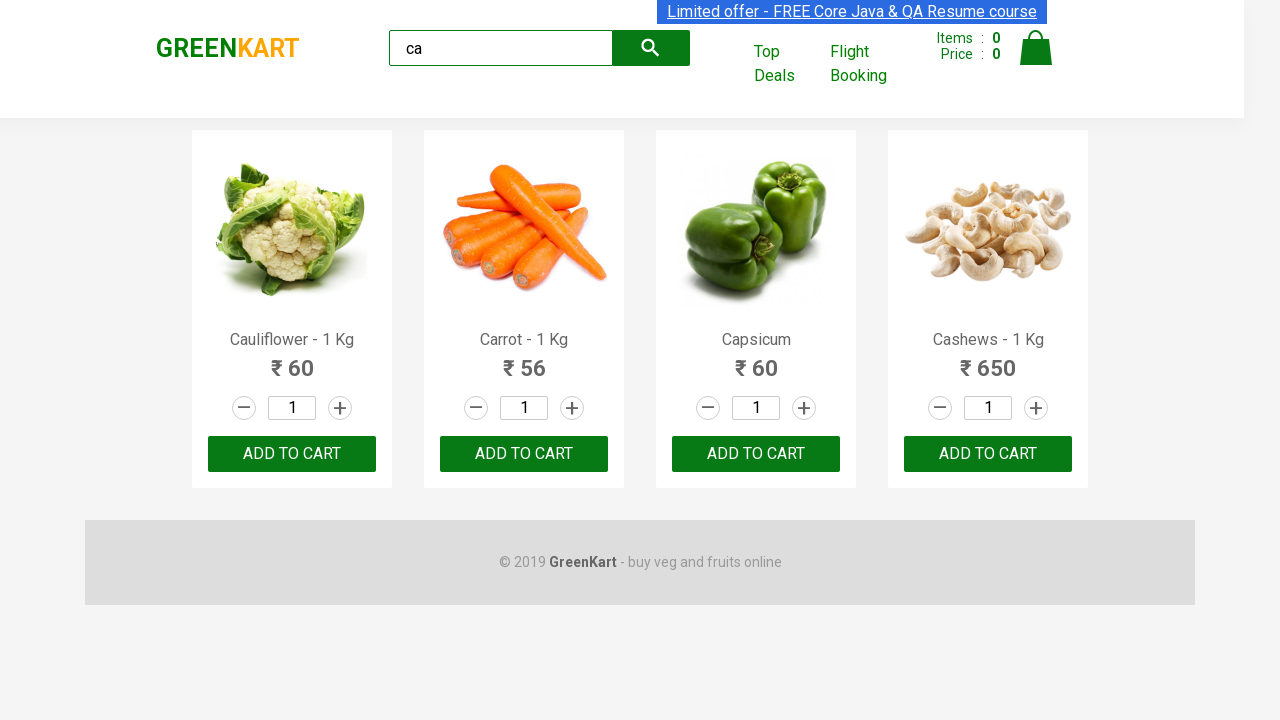

Clicked 'Add to Cart' button for Cashews product at (988, 454) on .products .product >> nth=3 >> button
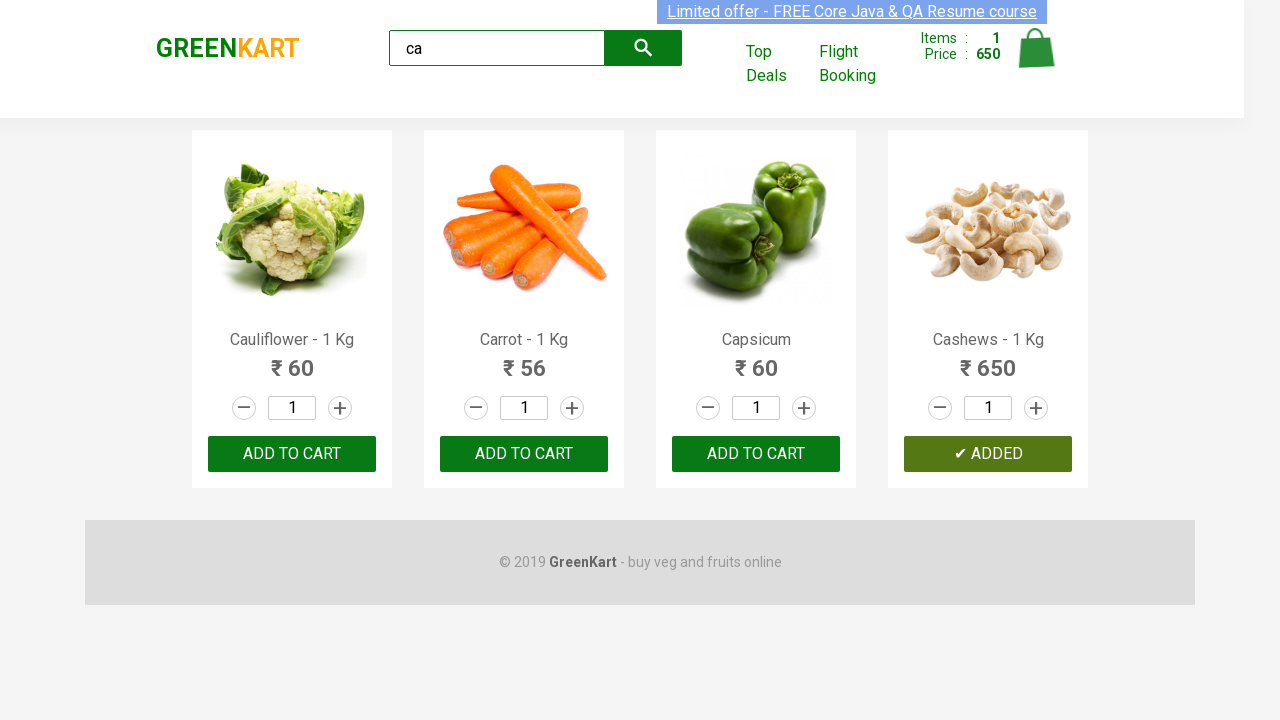

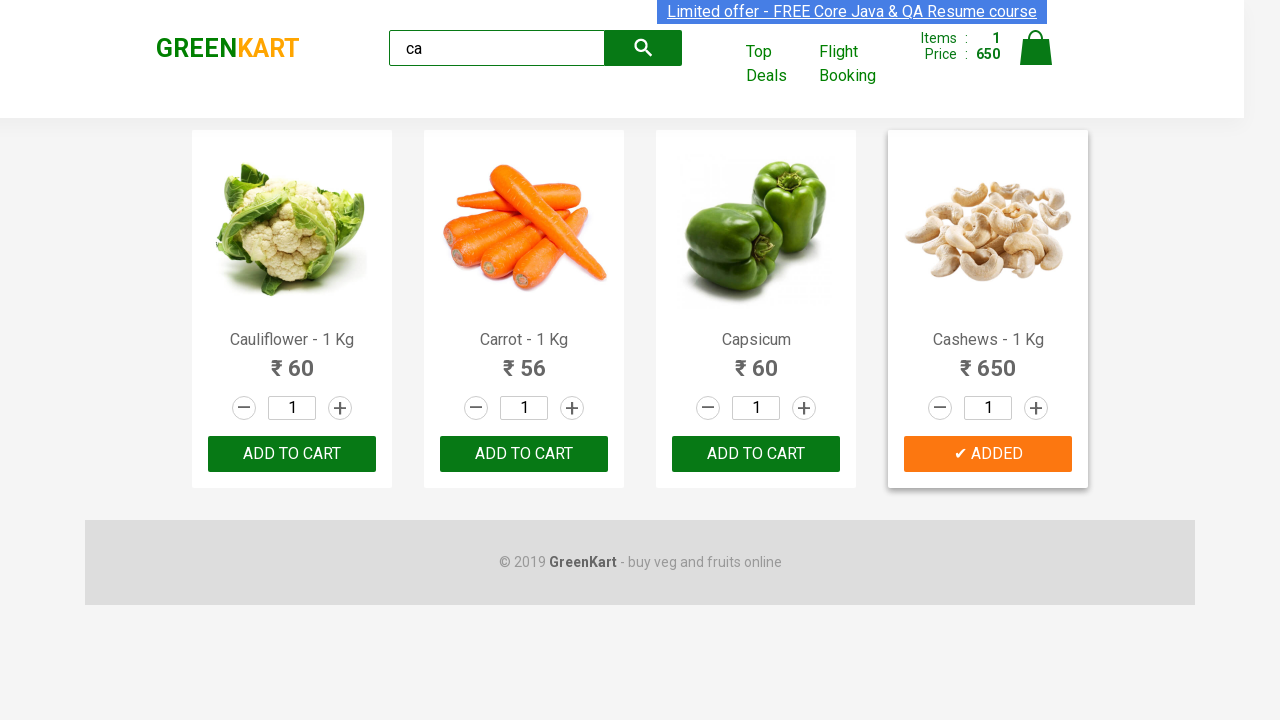